Tests adding a waypoint by searching for a location, then clicking on the center of the map to add a waypoint

Starting URL: https://flylitchi.com/hub

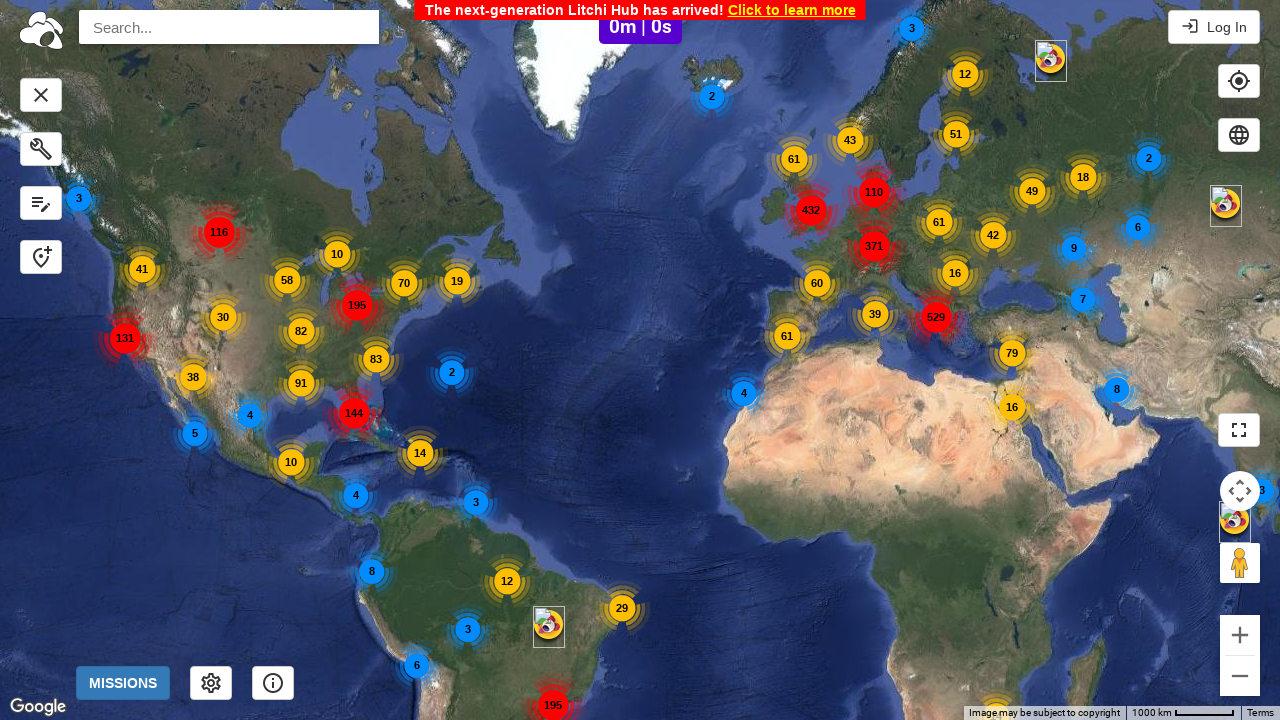

Search input field is visible
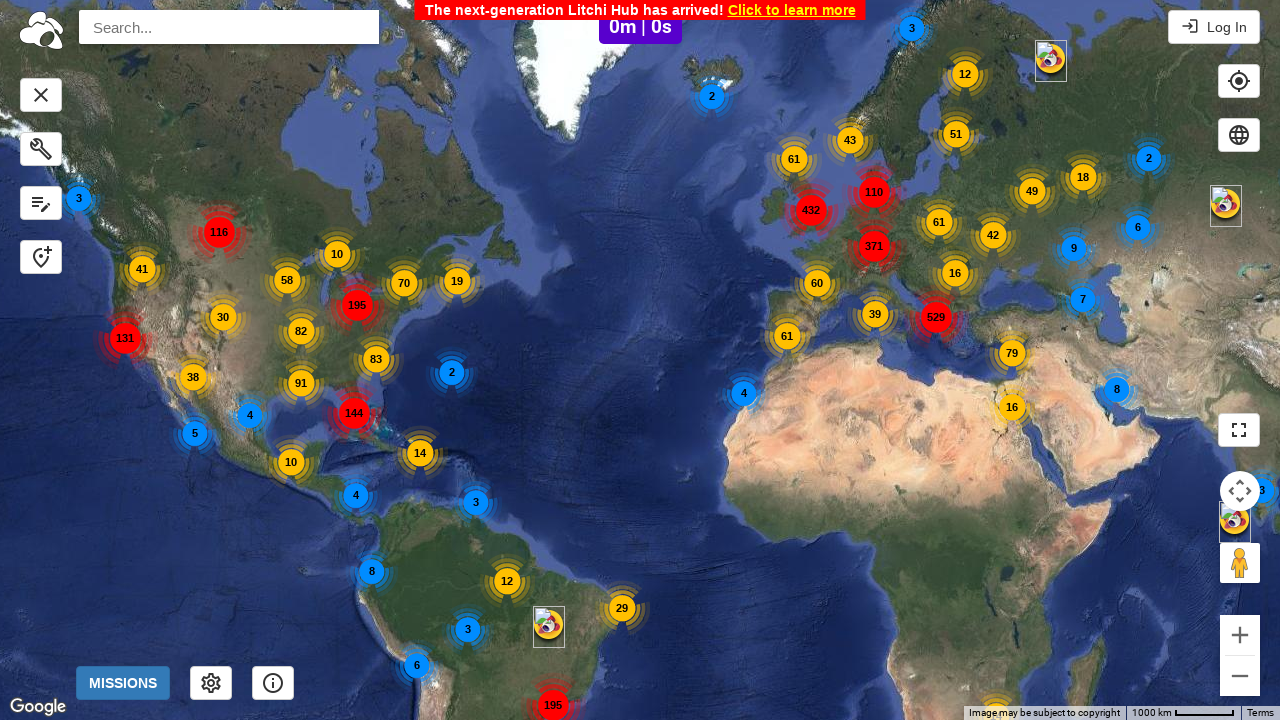

Filled search field with 'Austin, TX' on input#pac-input
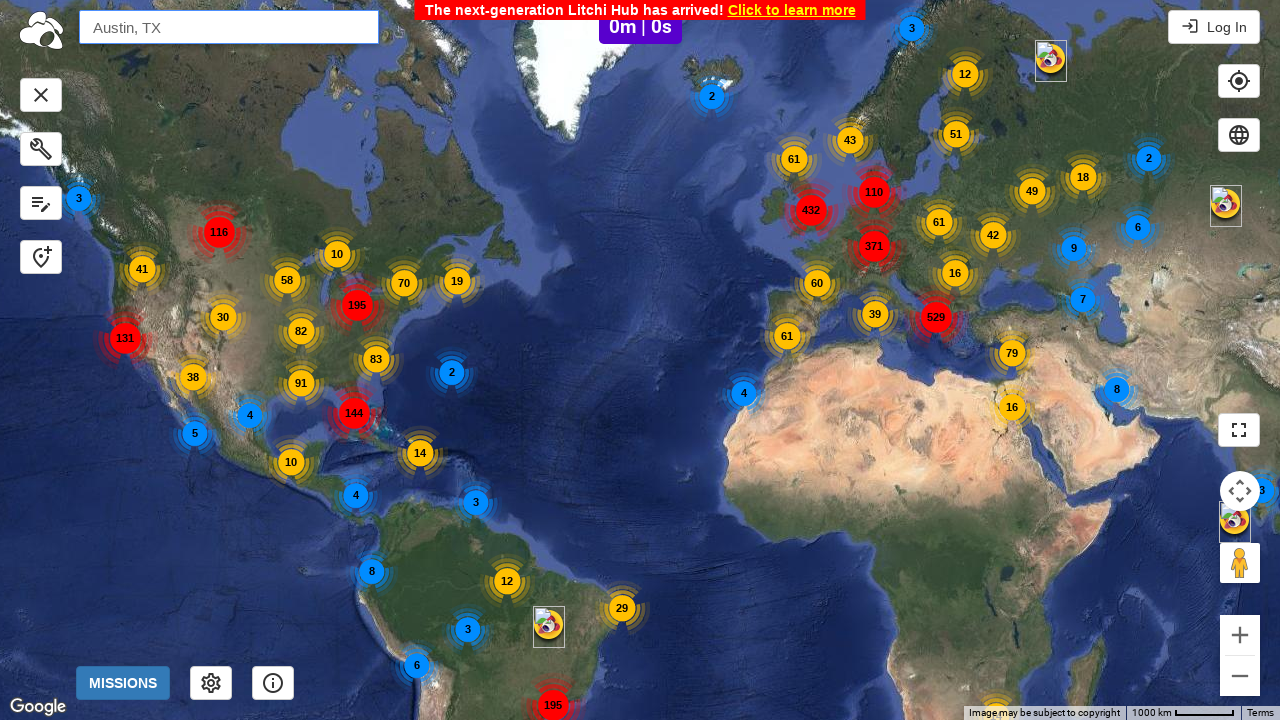

Pressed Enter to search for Austin, TX on input#pac-input
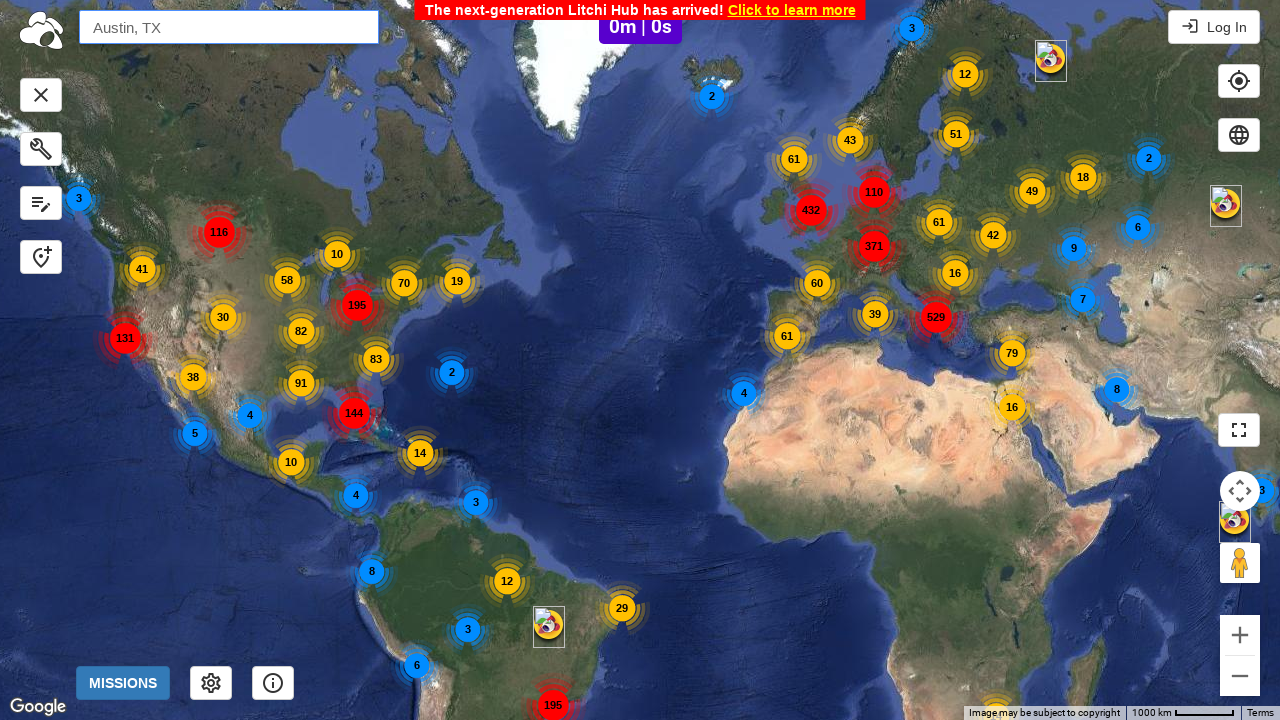

Clicked center of map to add waypoint at (640, 360)
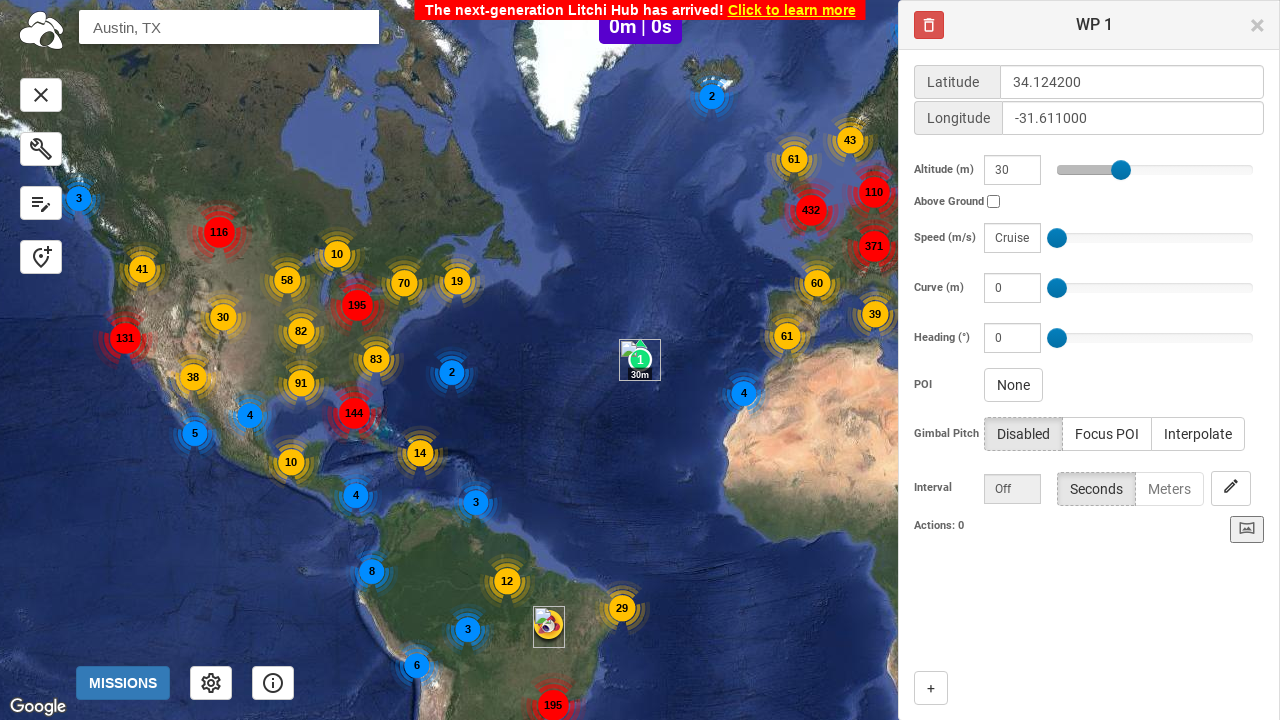

Latitude input field is visible - waypoint added successfully
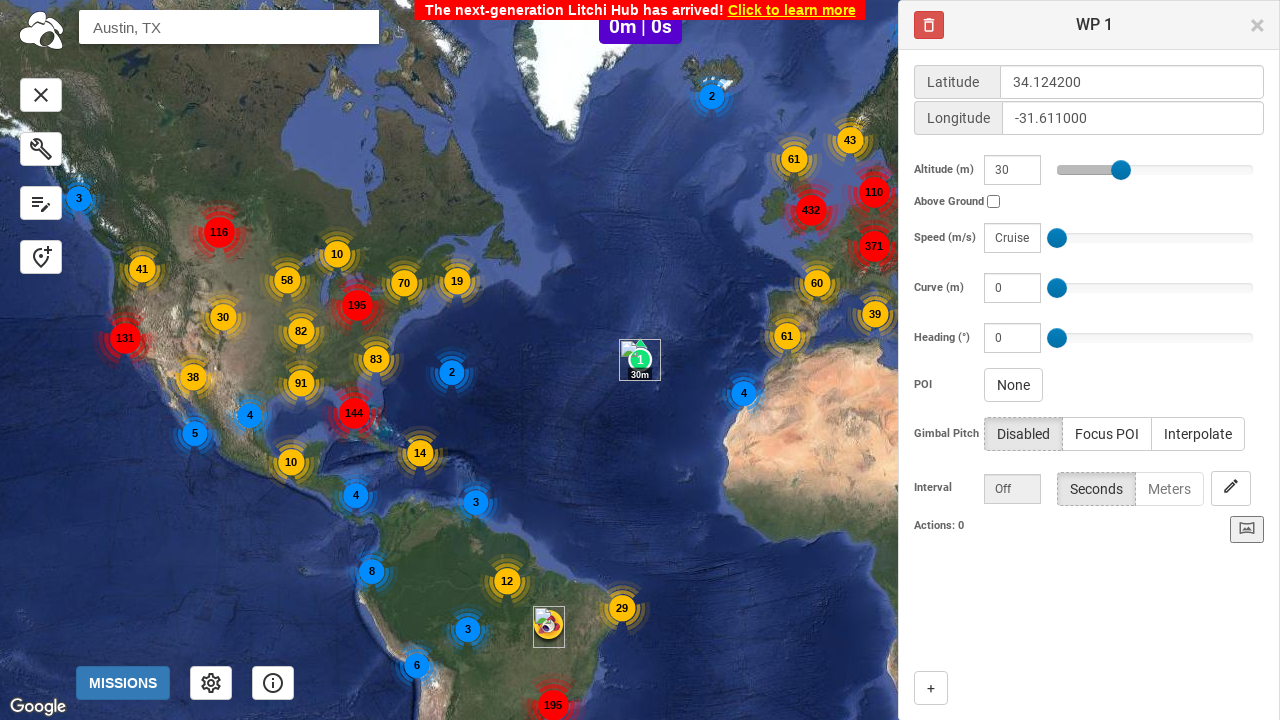

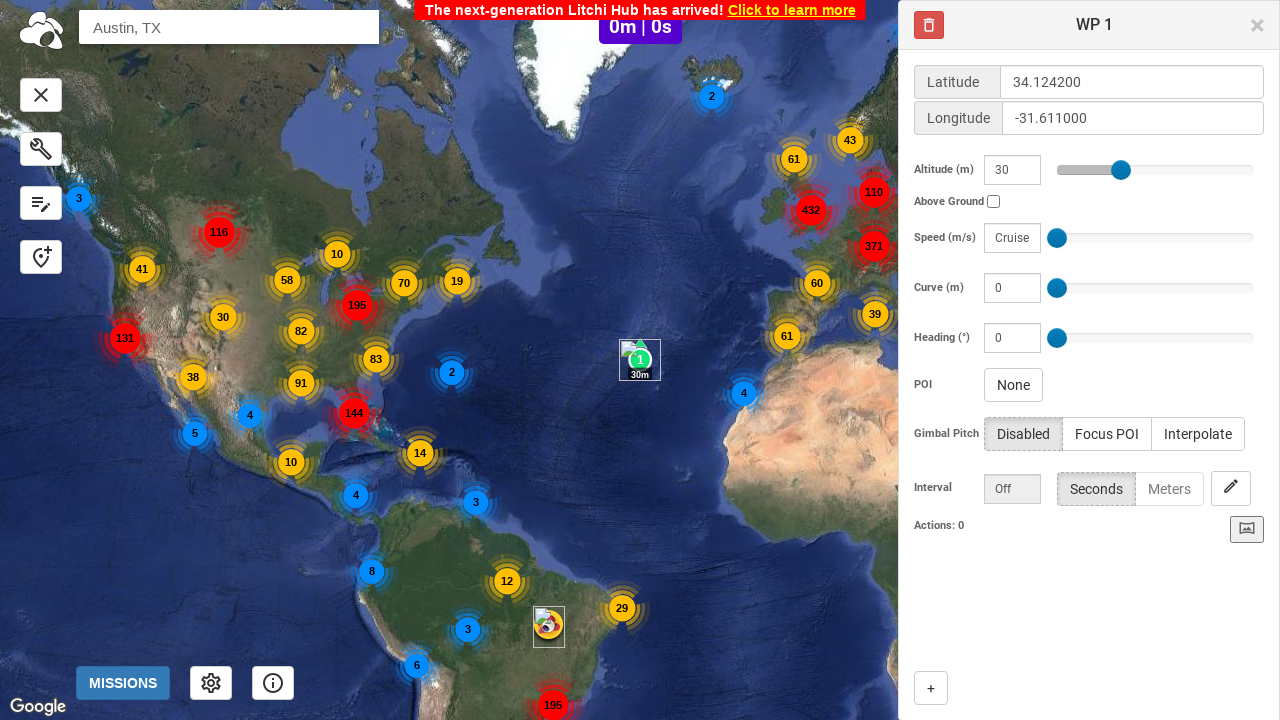